Tests passenger count selector functionality by clicking on the passenger info dropdown and incrementing the adult count 4 times using the increment button.

Starting URL: https://rahulshettyacademy.com/dropdownsPractise/

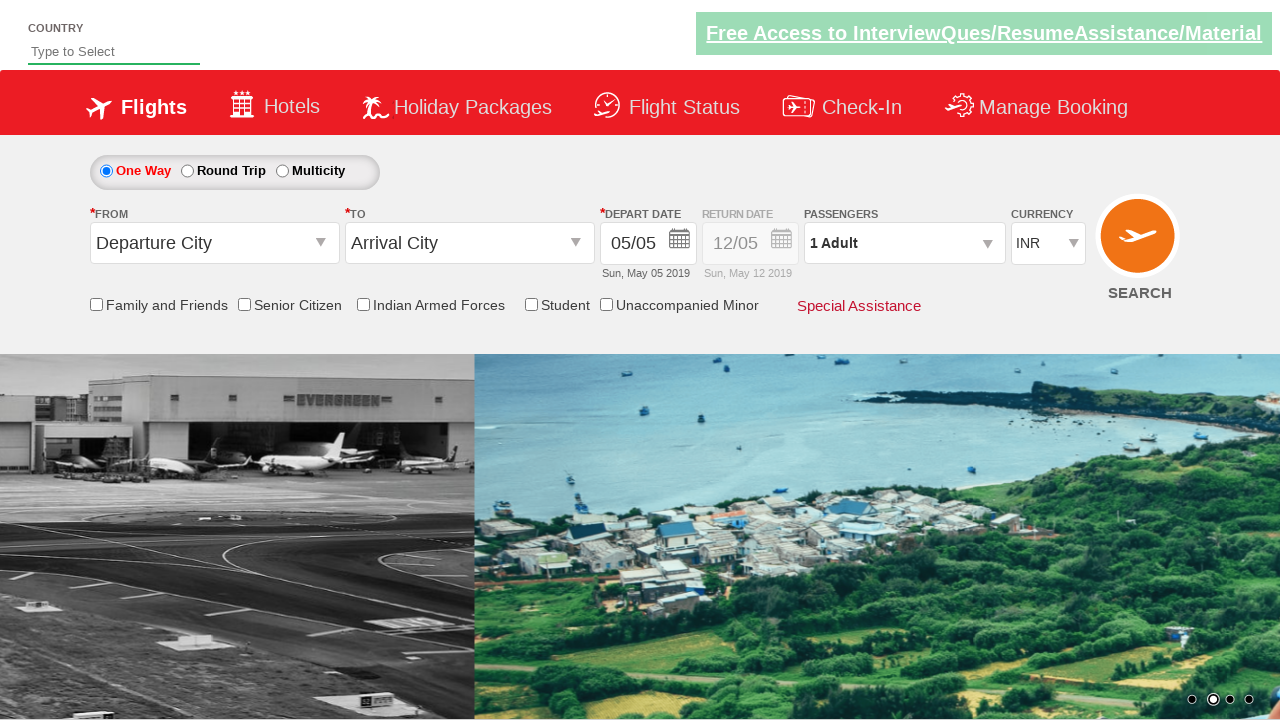

Clicked on passenger info dropdown to open it at (904, 243) on xpath=//*[@id='divpaxinfo']
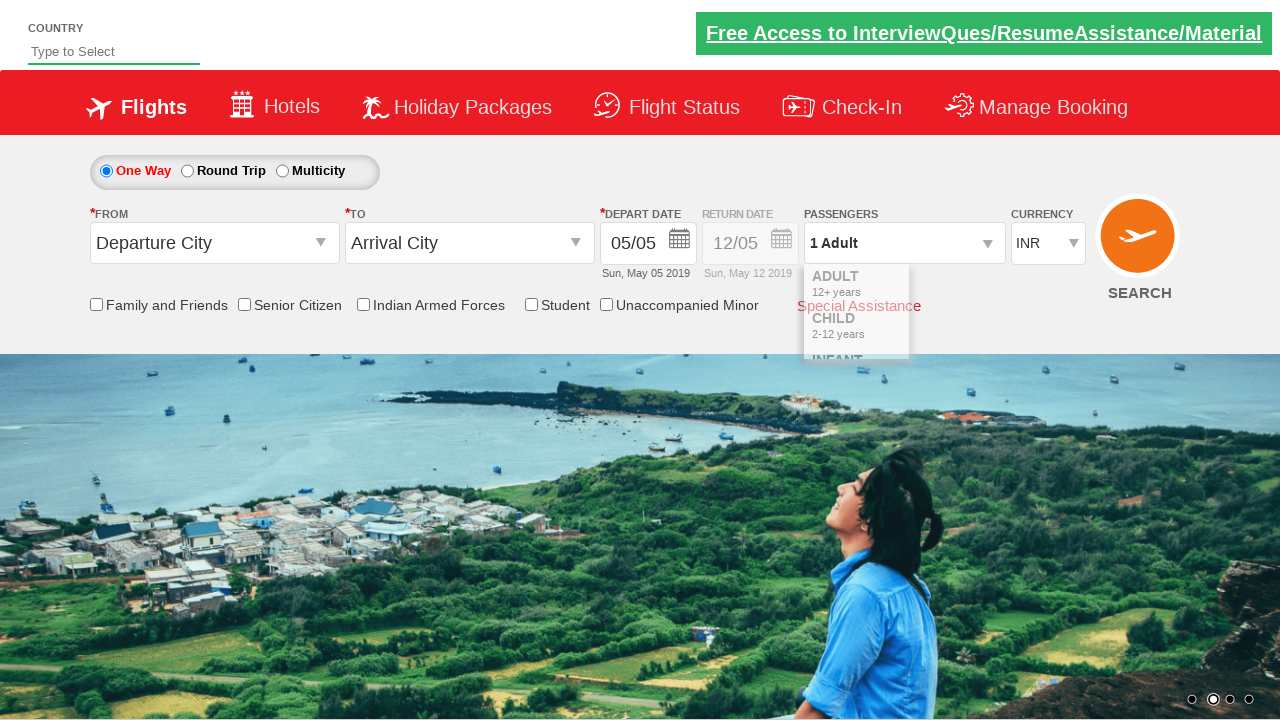

Clicked increment adult button at (982, 288) on xpath=//*[@id='hrefIncAdt']
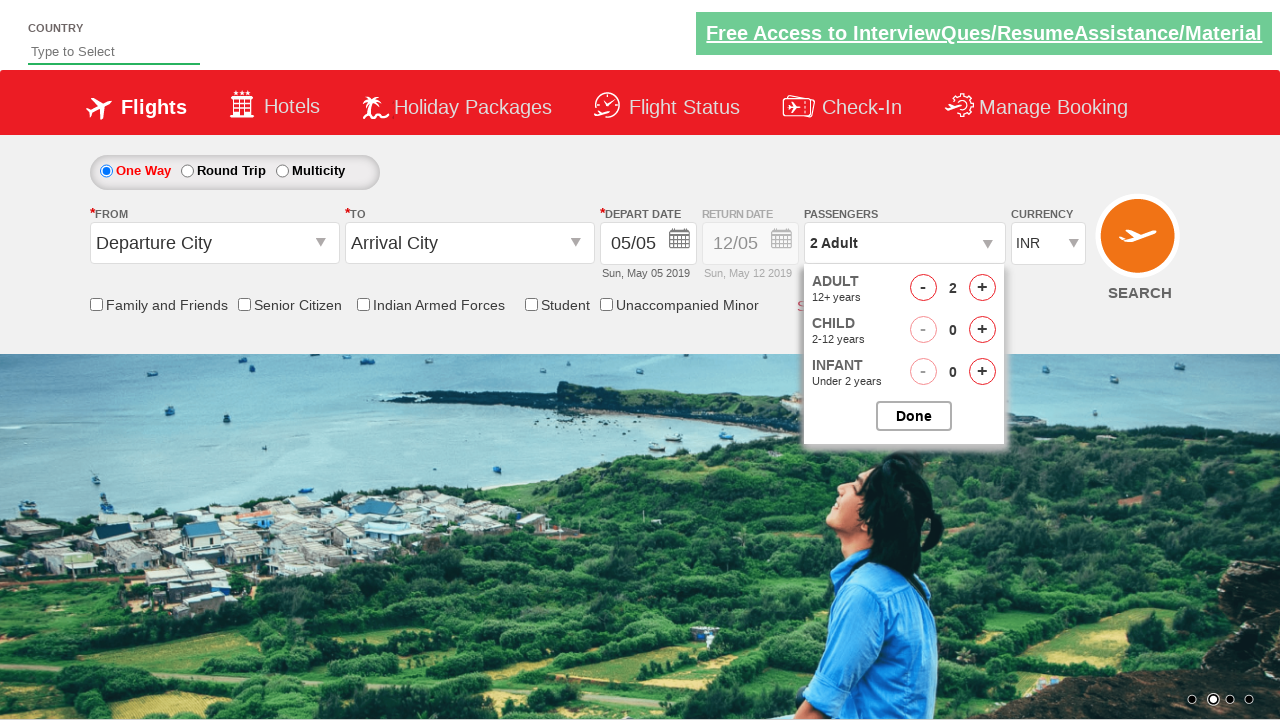

Clicked increment adult button at (982, 288) on xpath=//*[@id='hrefIncAdt']
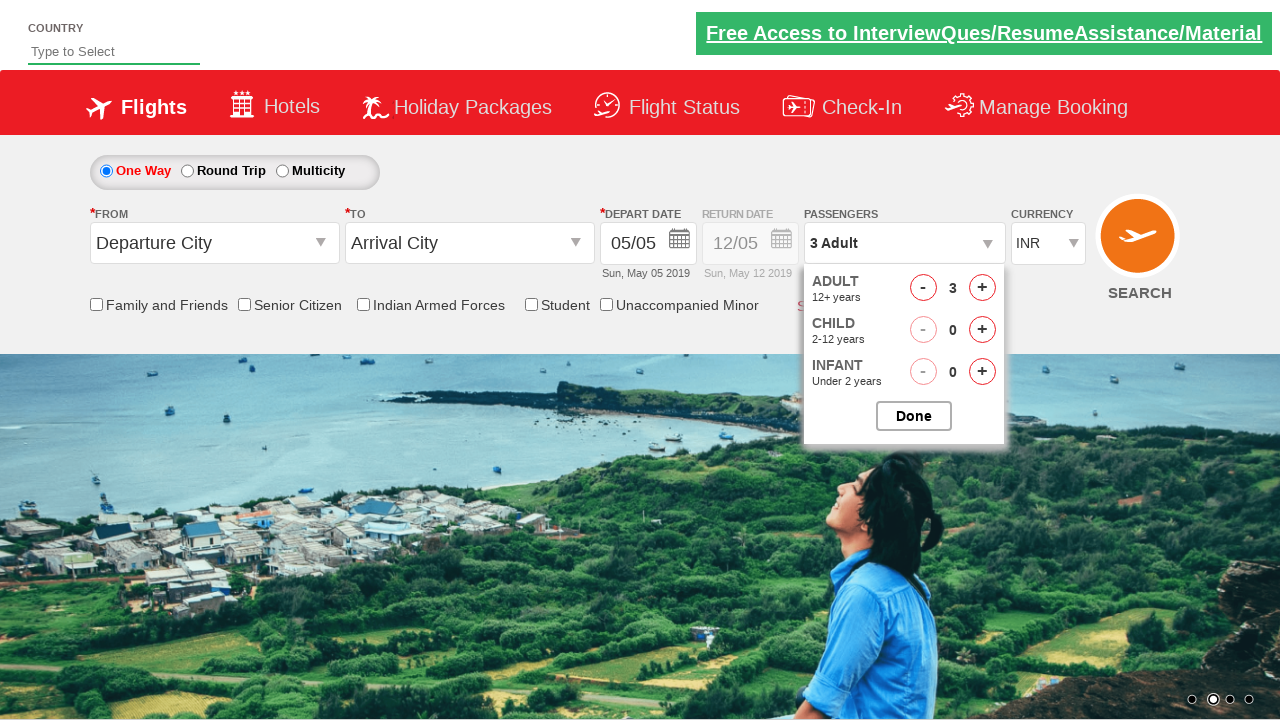

Clicked increment adult button at (982, 288) on xpath=//*[@id='hrefIncAdt']
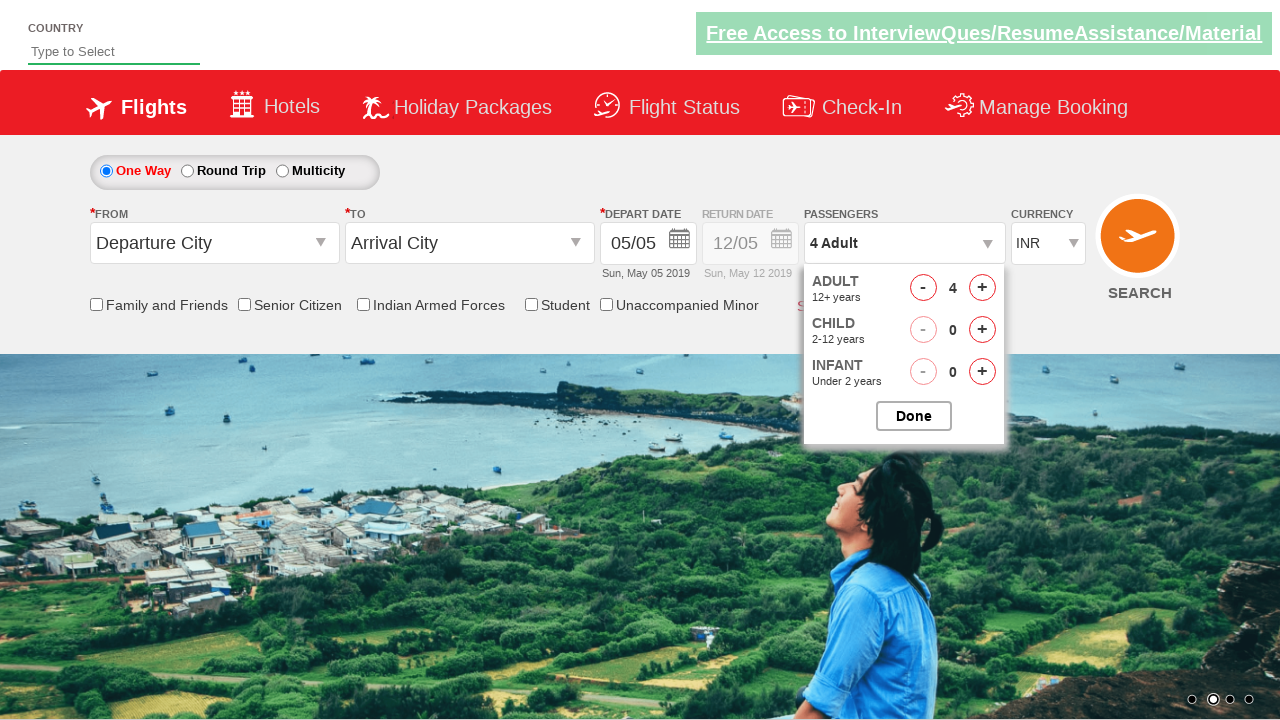

Clicked increment adult button at (982, 288) on xpath=//*[@id='hrefIncAdt']
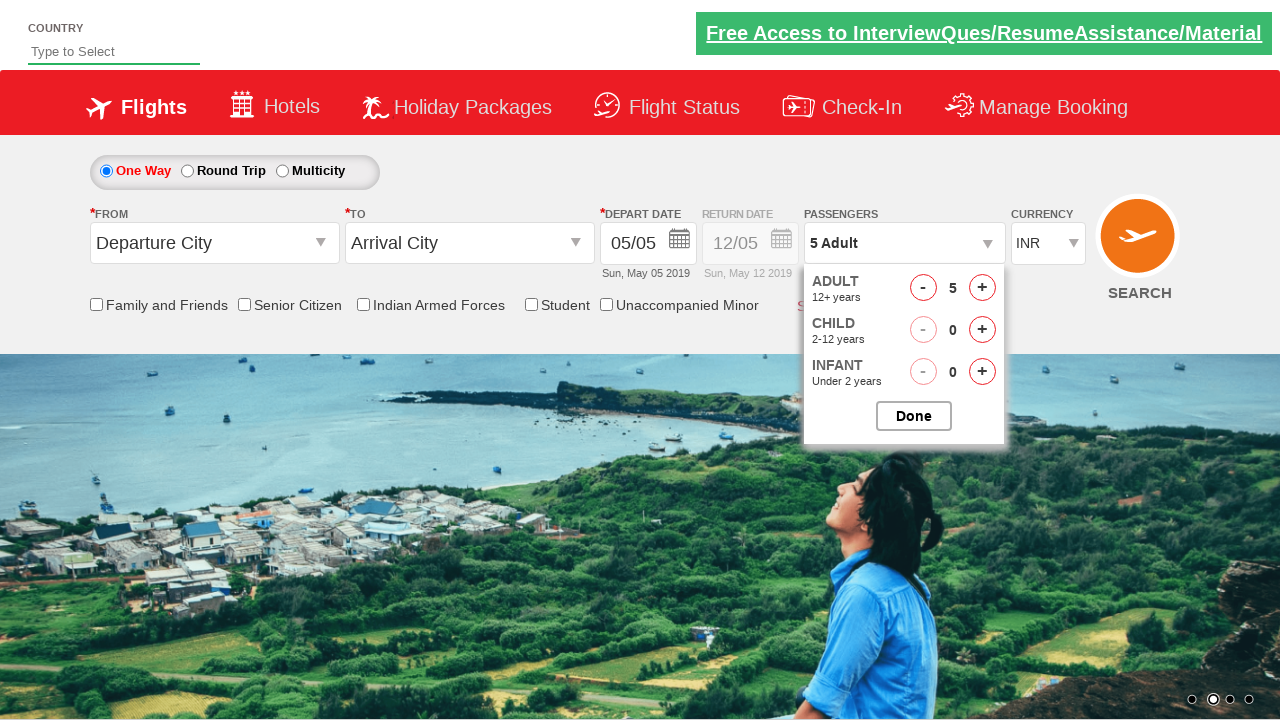

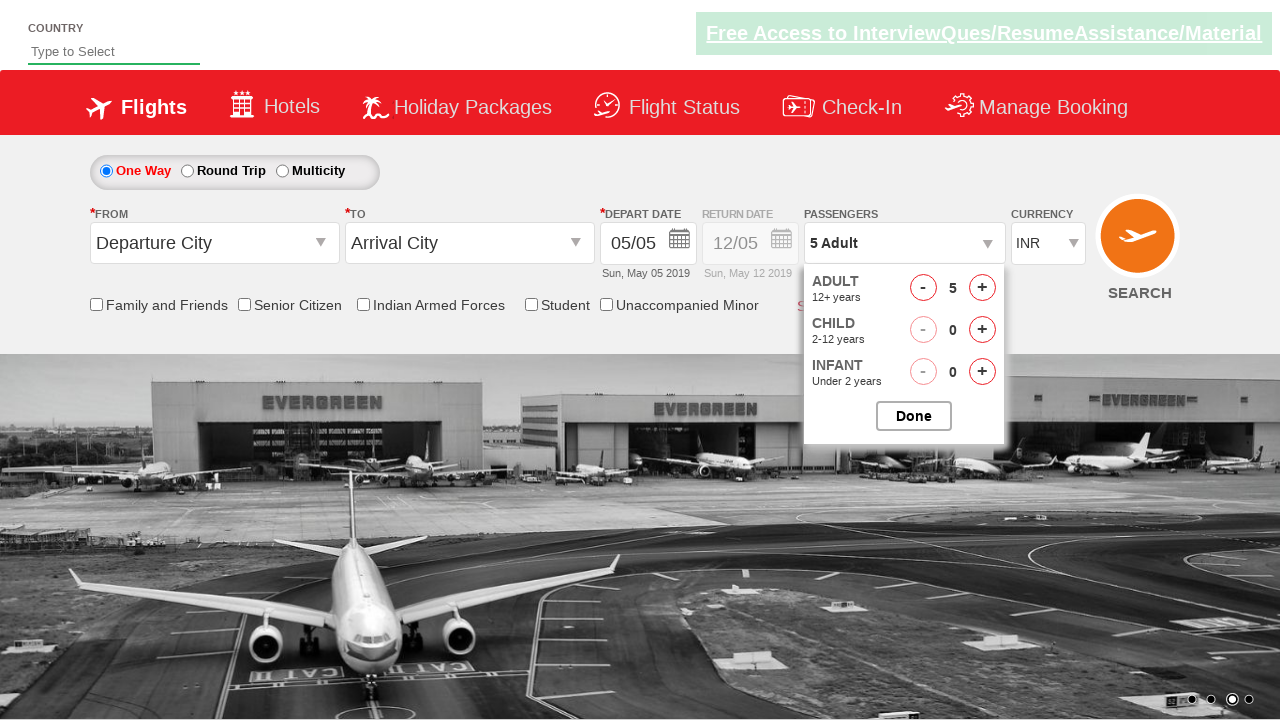